Tests the search functionality by navigating to the search page, entering a programming language name, and verifying that search results contain the searched term

Starting URL: http://www.99-bottles-of-beer.net/

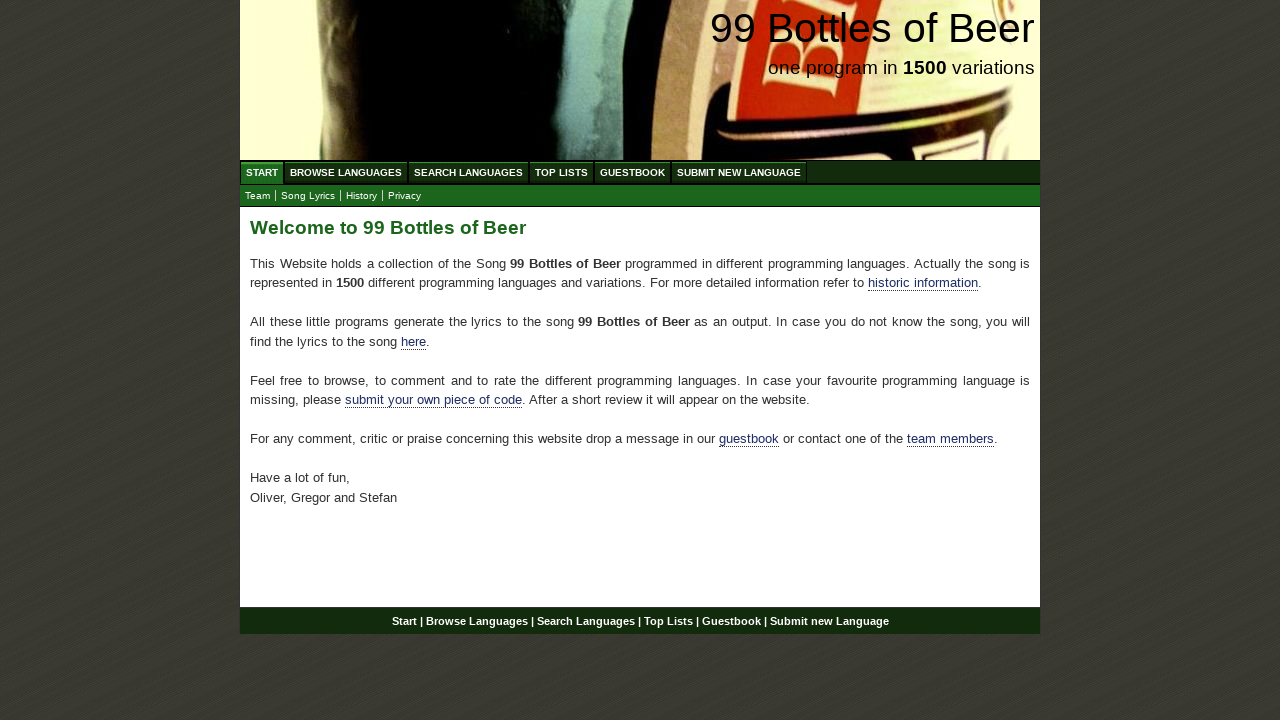

Clicked on Search Languages menu at (468, 172) on xpath=//ul[@id='menu']/li/a[@href='/search.html']
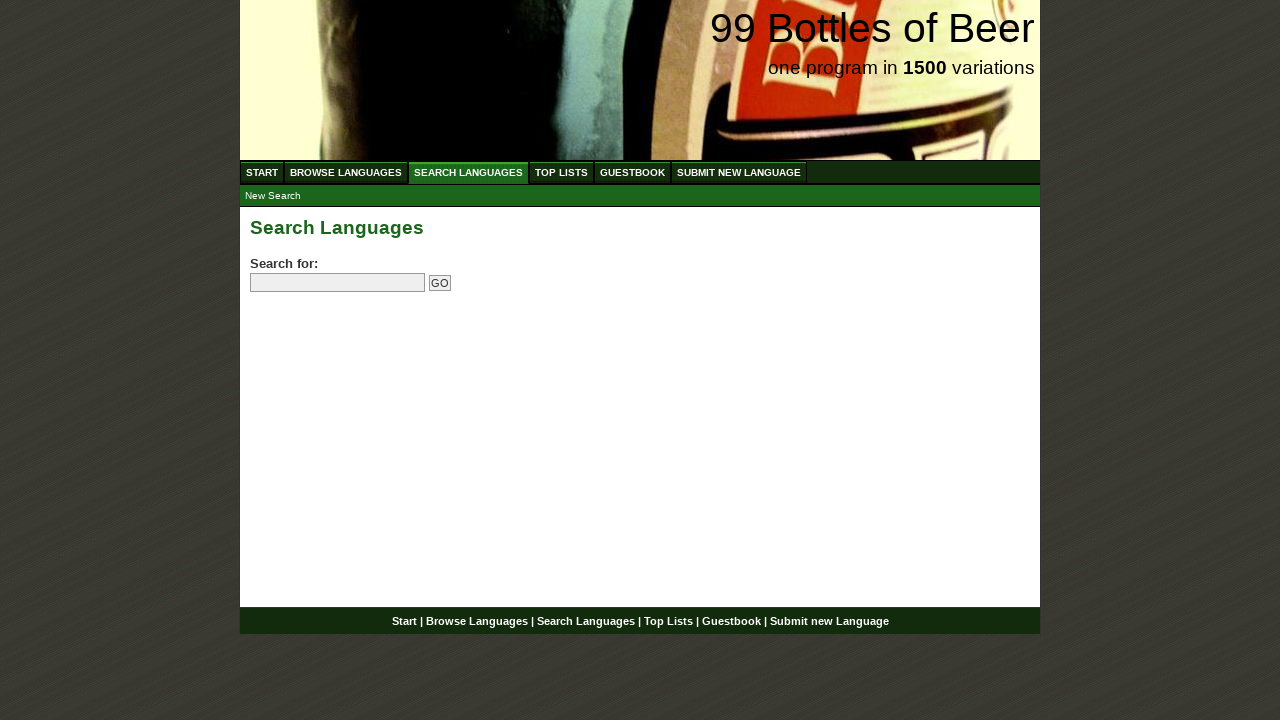

Clicked on search input field at (338, 283) on input[name='search']
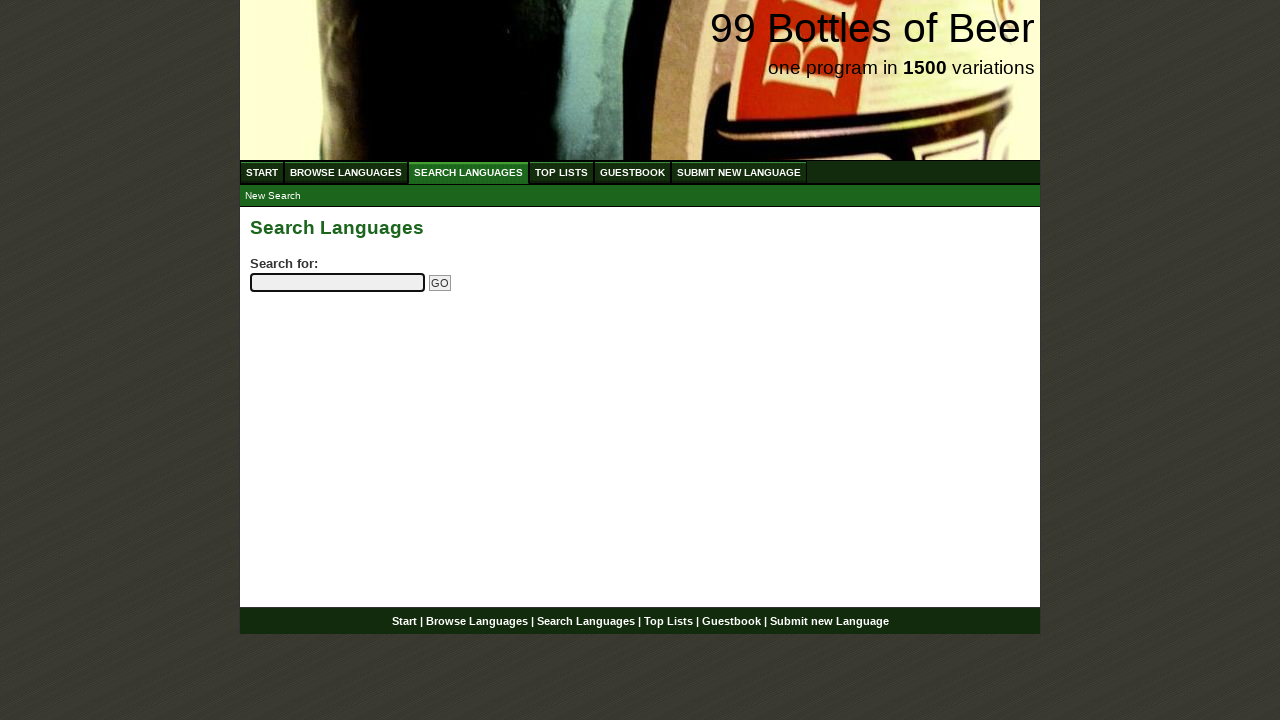

Entered 'python' in search field on input[name='search']
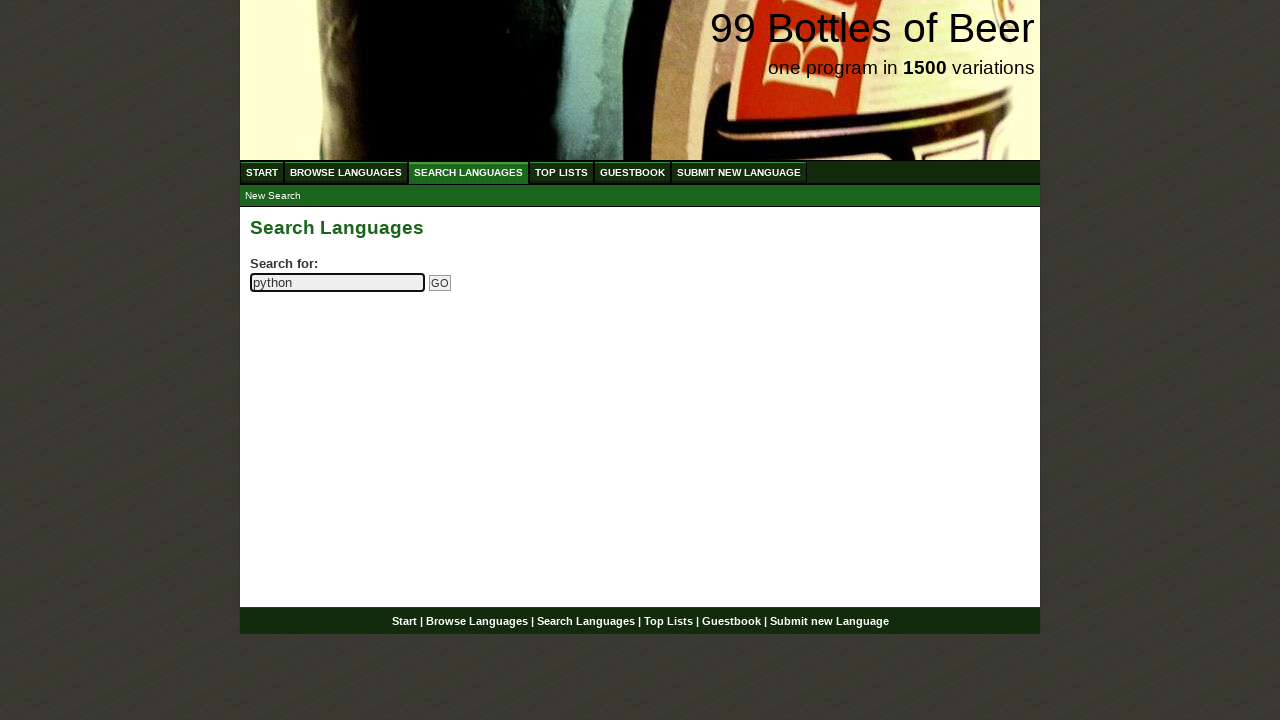

Clicked Go button to submit search at (440, 283) on input[name='submitsearch']
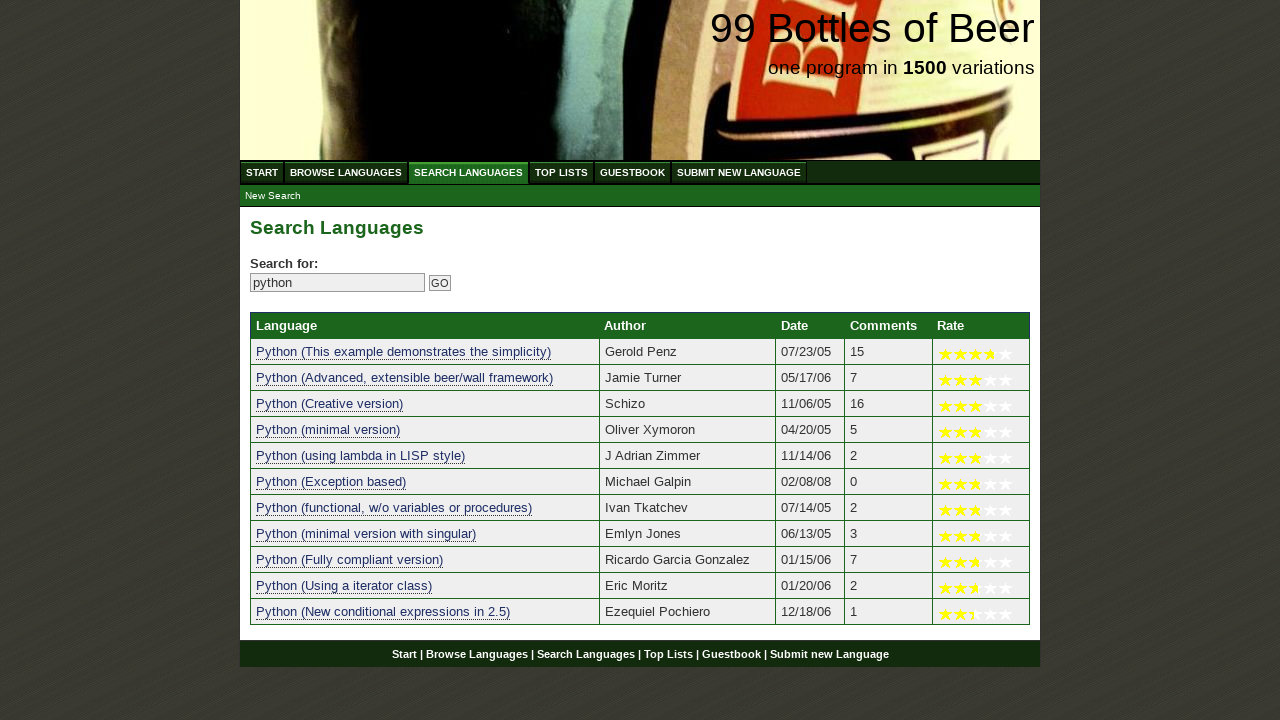

Search results loaded successfully
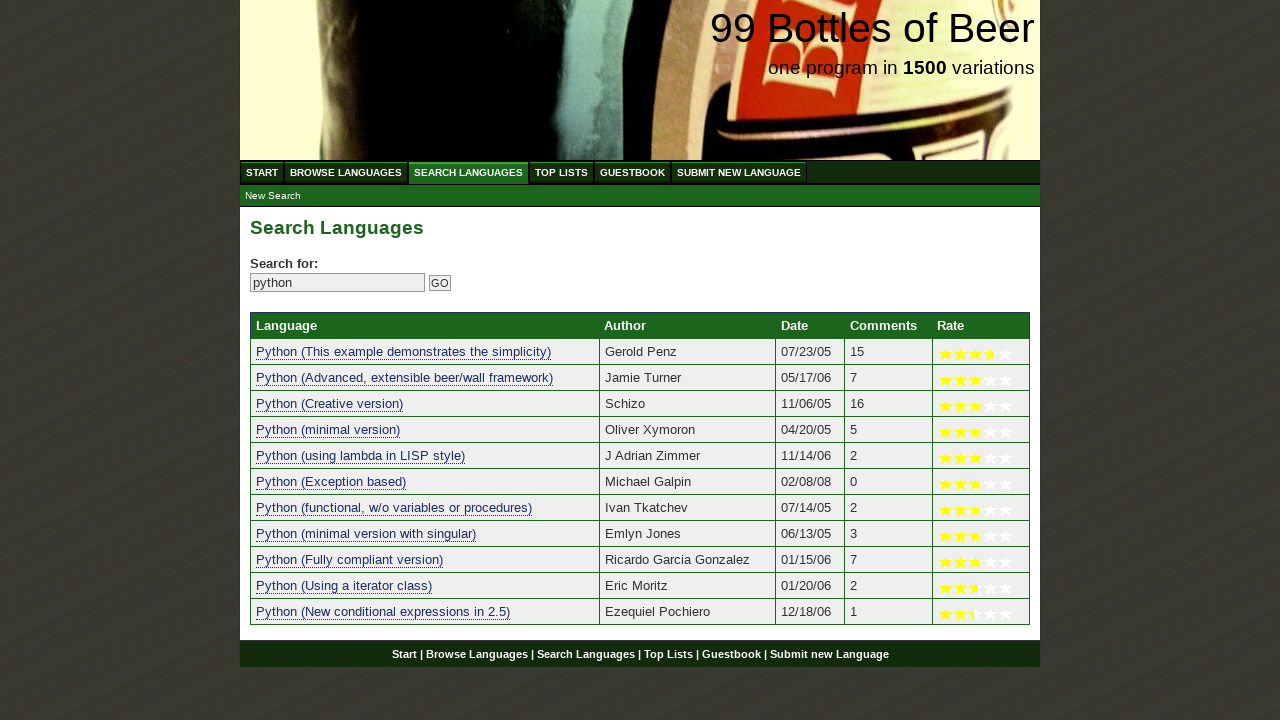

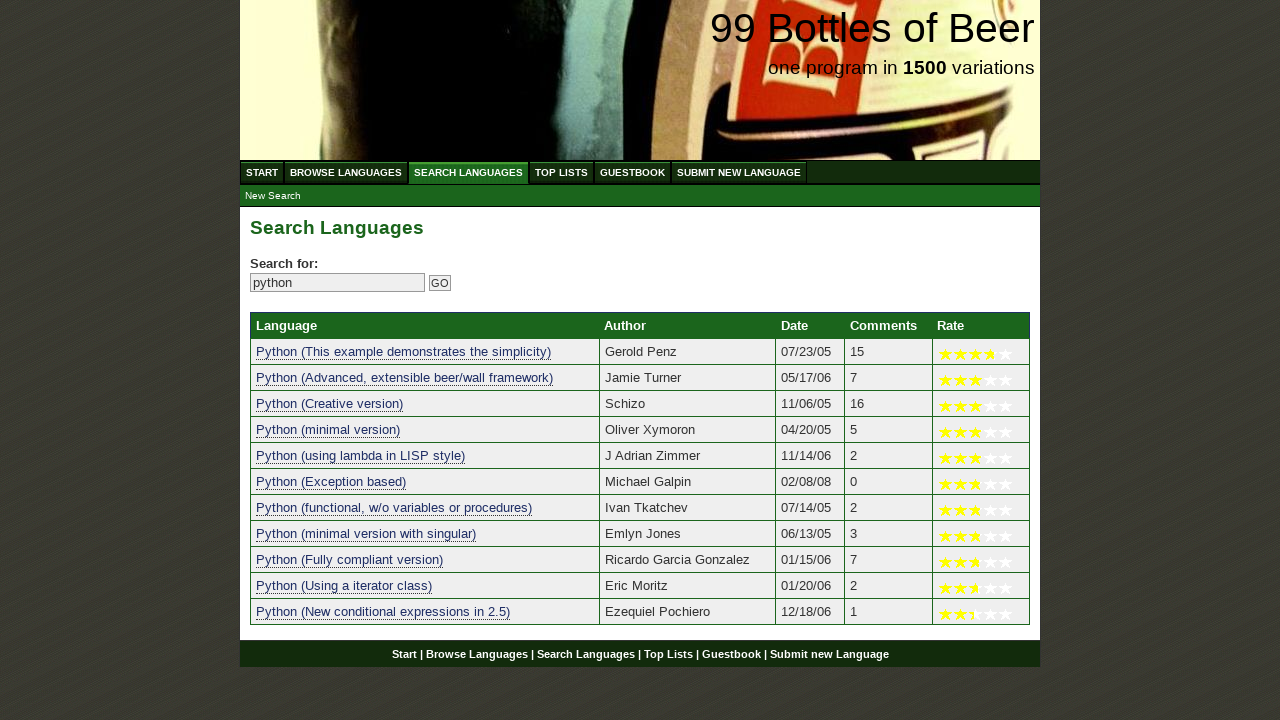